Tests a text box form by filling in user name, email, current address, and permanent address fields, then submitting the form

Starting URL: https://demoqa.com/text-box

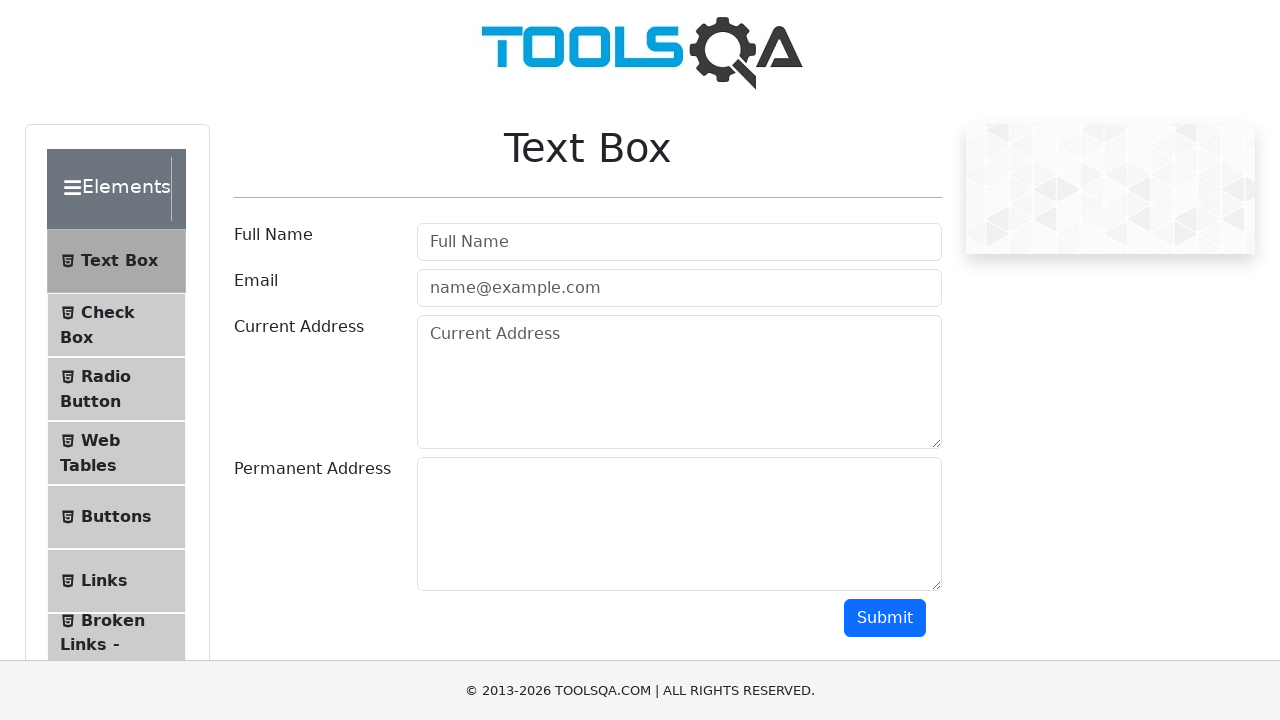

Filled user name field with 'Raja' on #userName
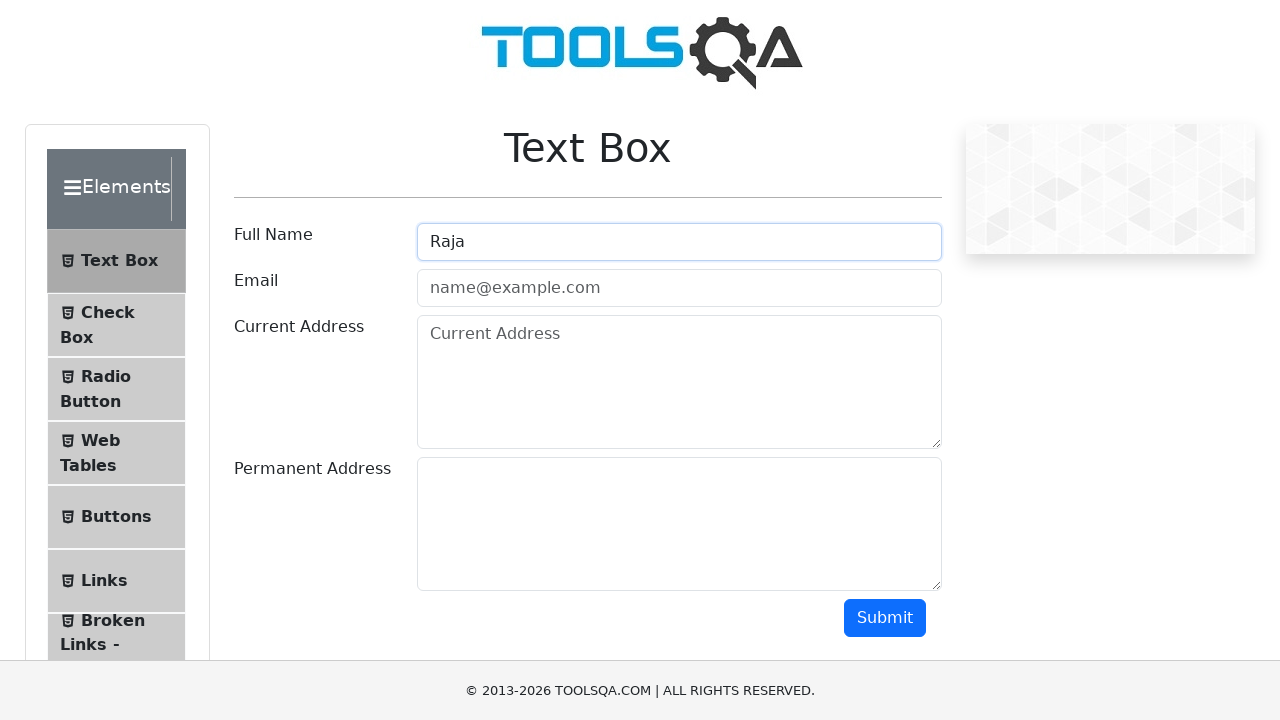

Filled email field with 'aasdasd@gmail.com' on #userEmail
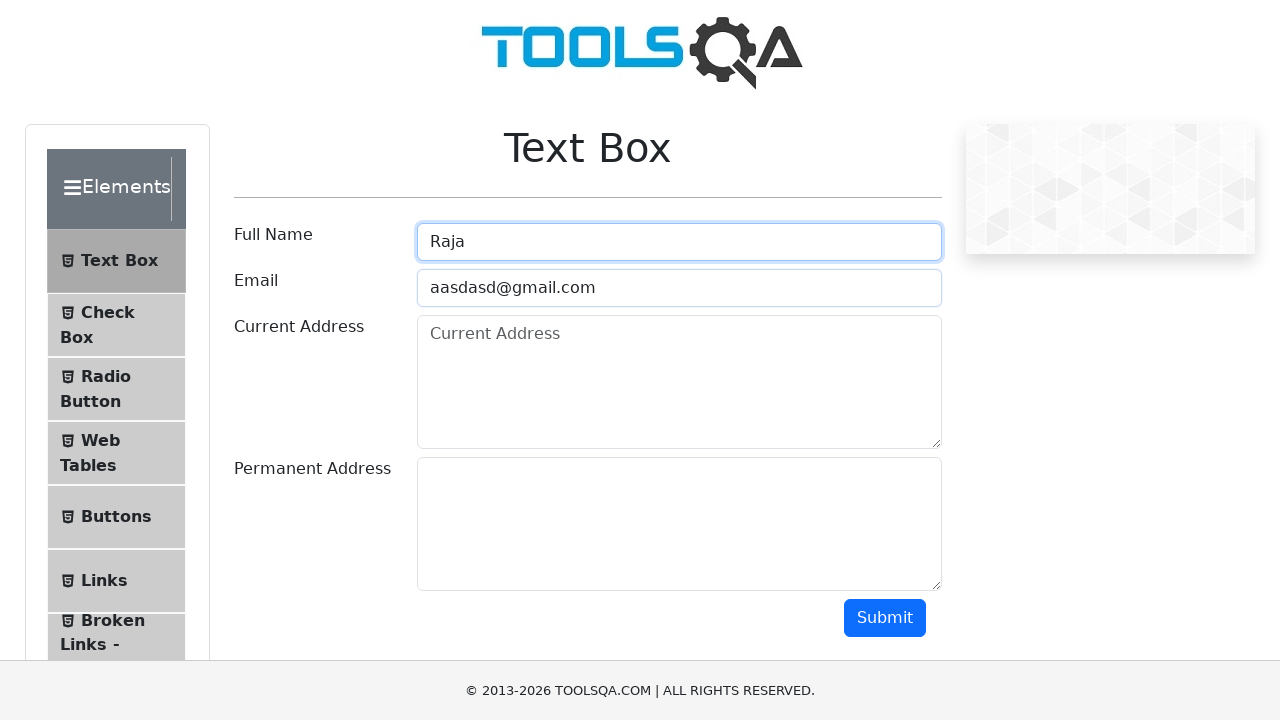

Filled current address field on #currentAddress
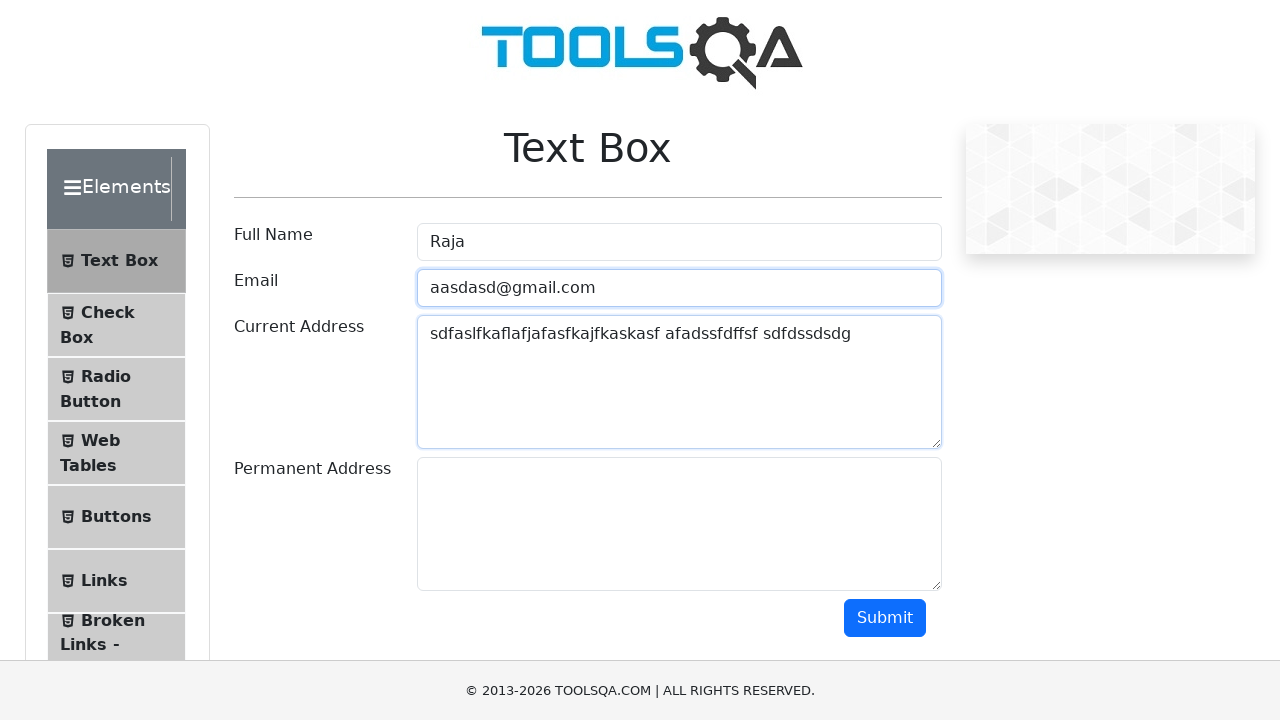

Filled permanent address field on #permanentAddress
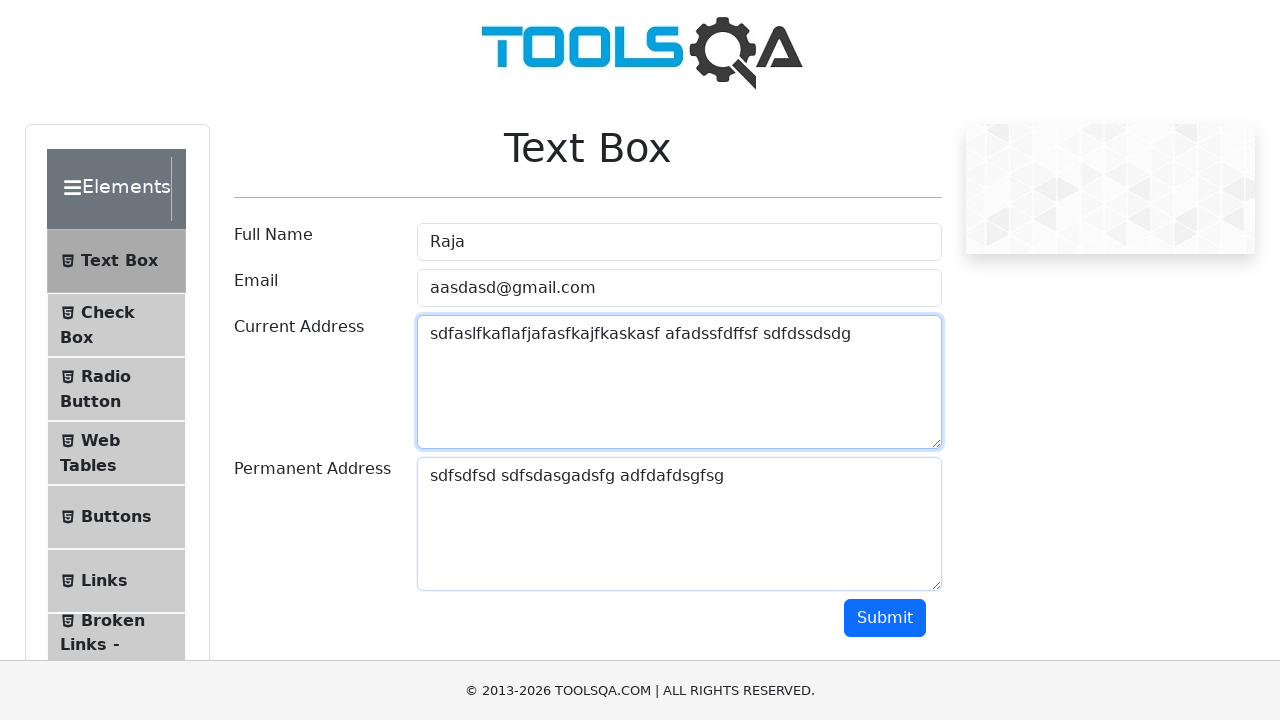

Clicked submit button to submit the form at (885, 618) on #submit
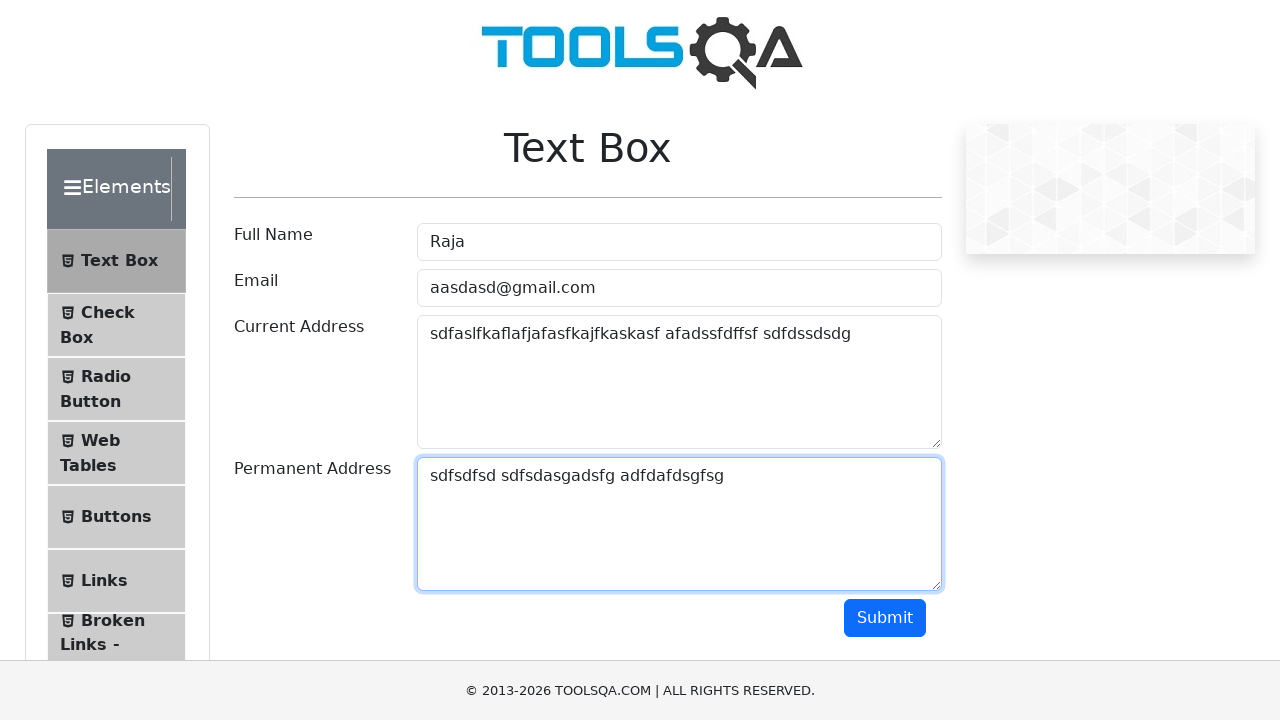

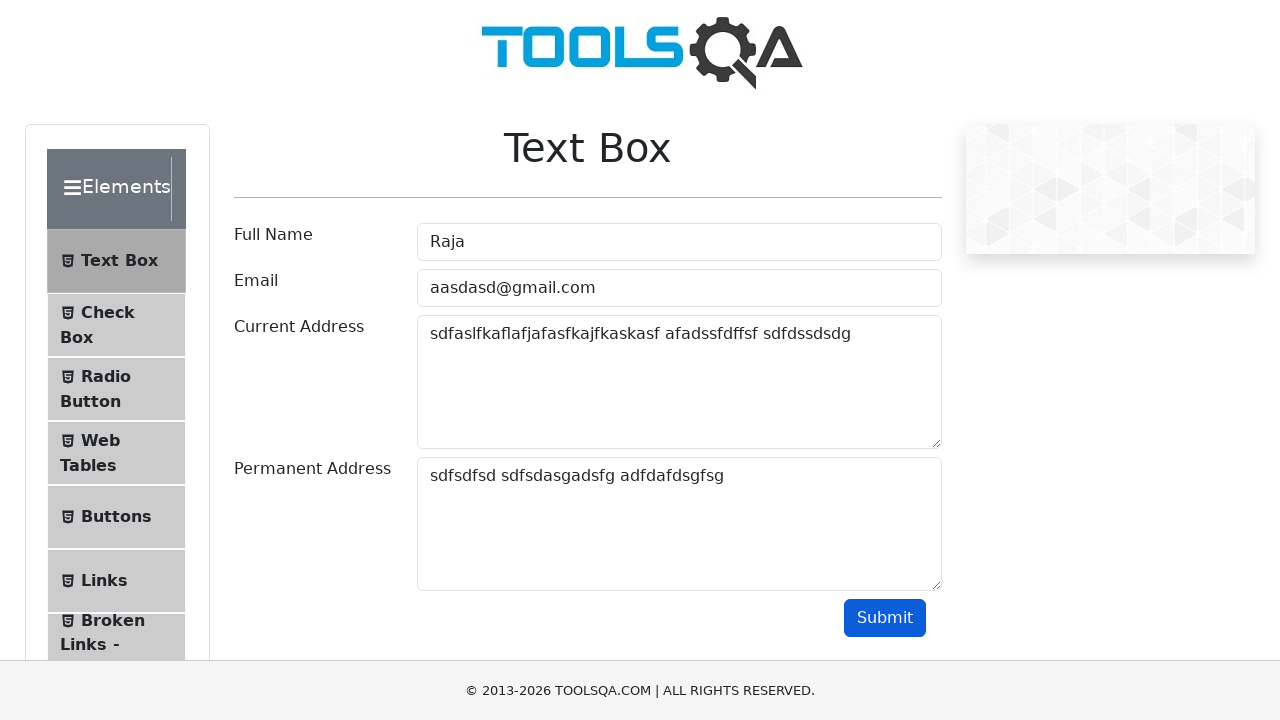